Tests successful login with valid credentials and verifies that 6 products are displayed on the inventory page

Starting URL: https://www.saucedemo.com/

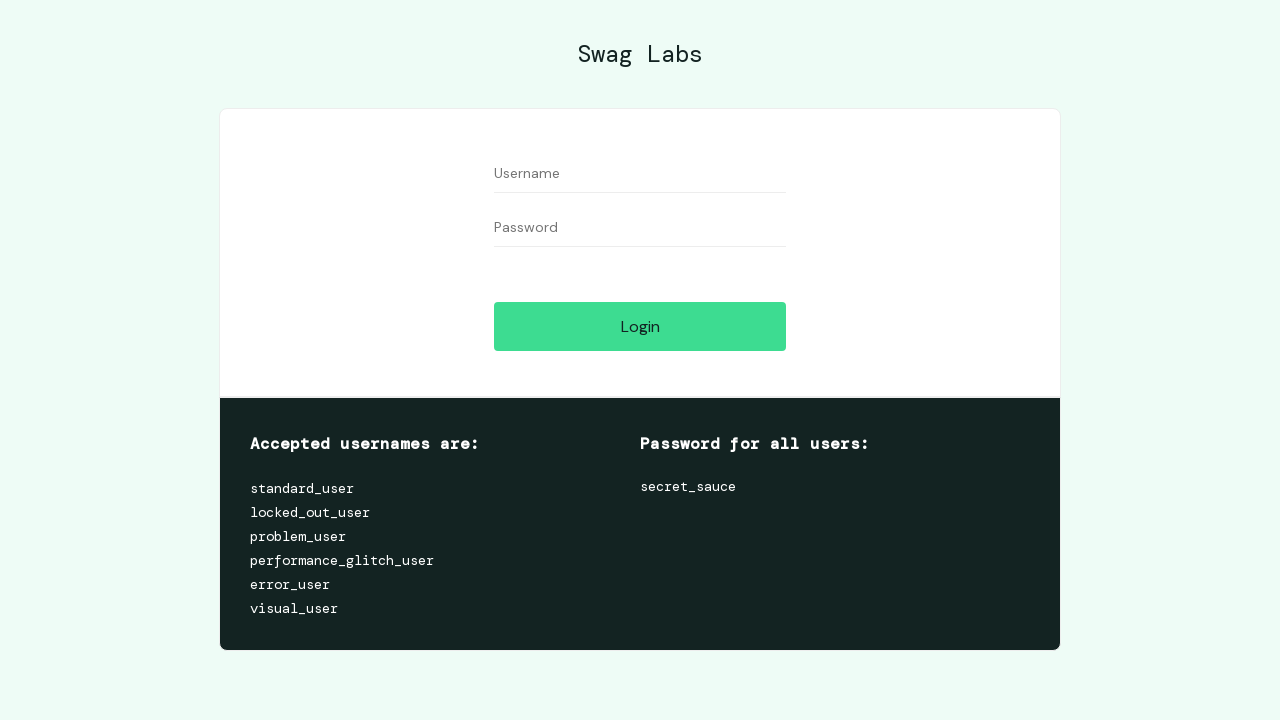

Filled username field with 'standard_user' on #user-name
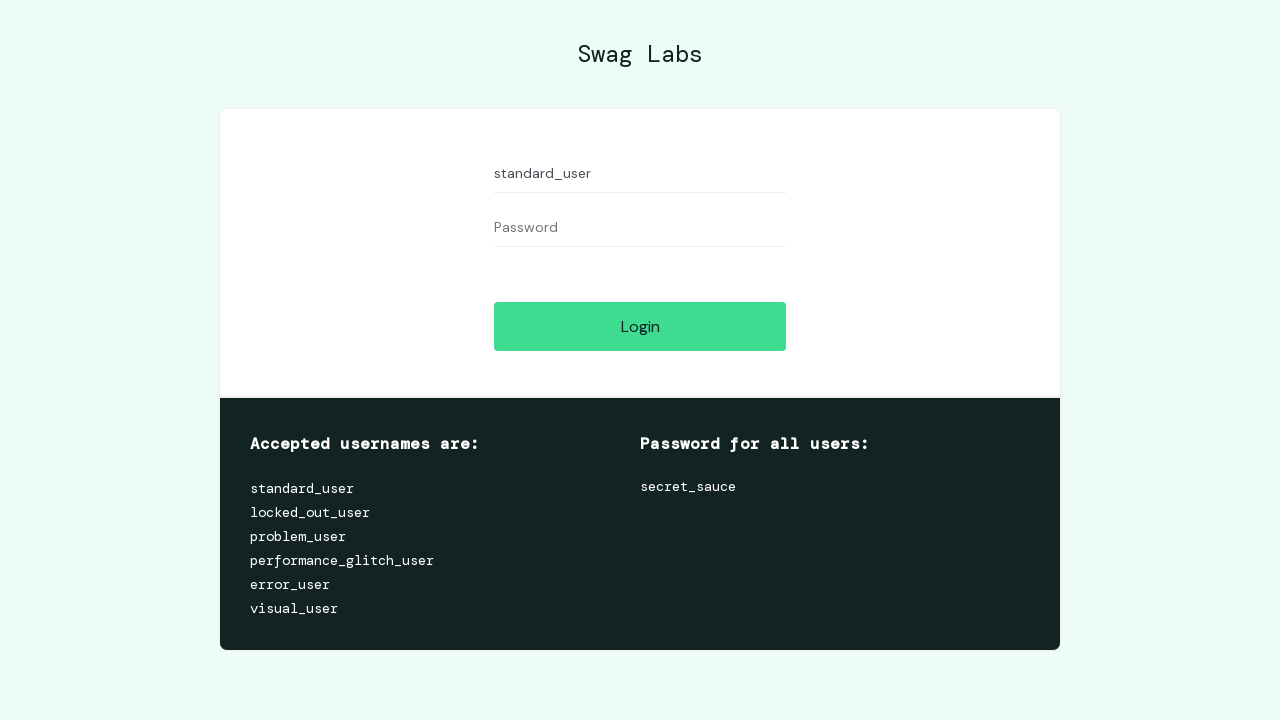

Filled password field with 'secret_sauce' on #password
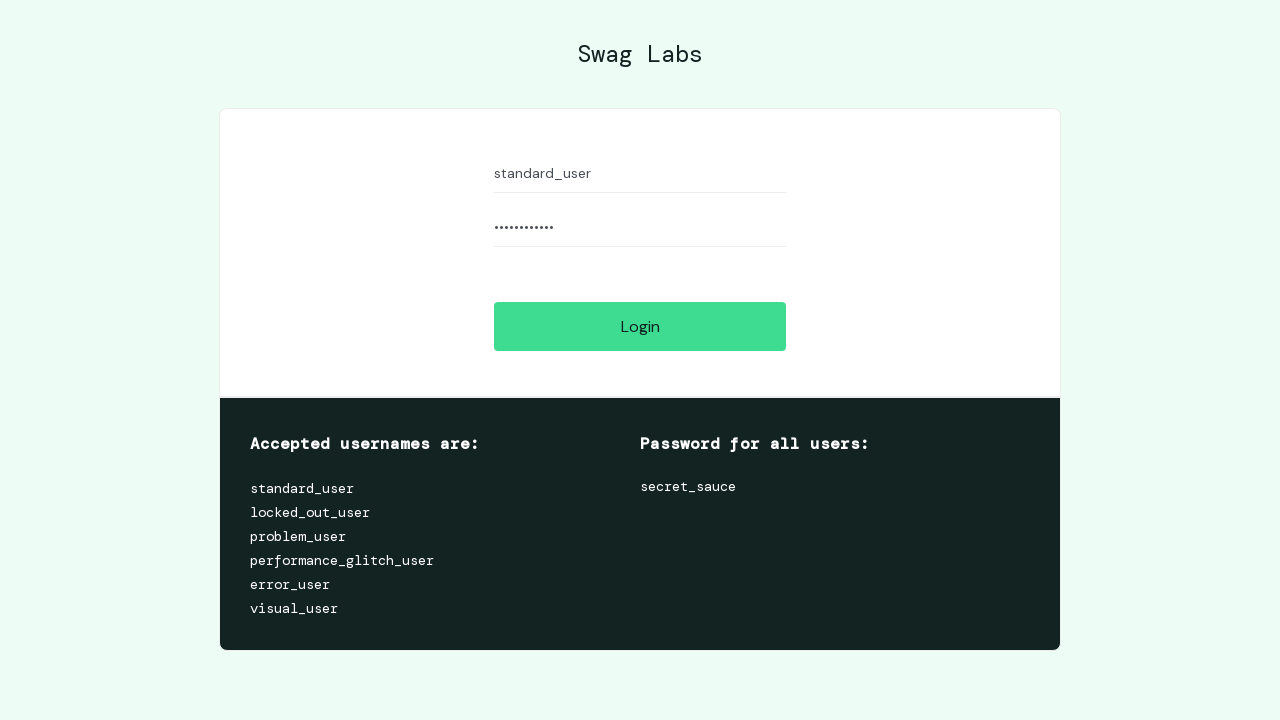

Clicked login button at (640, 326) on #login-button
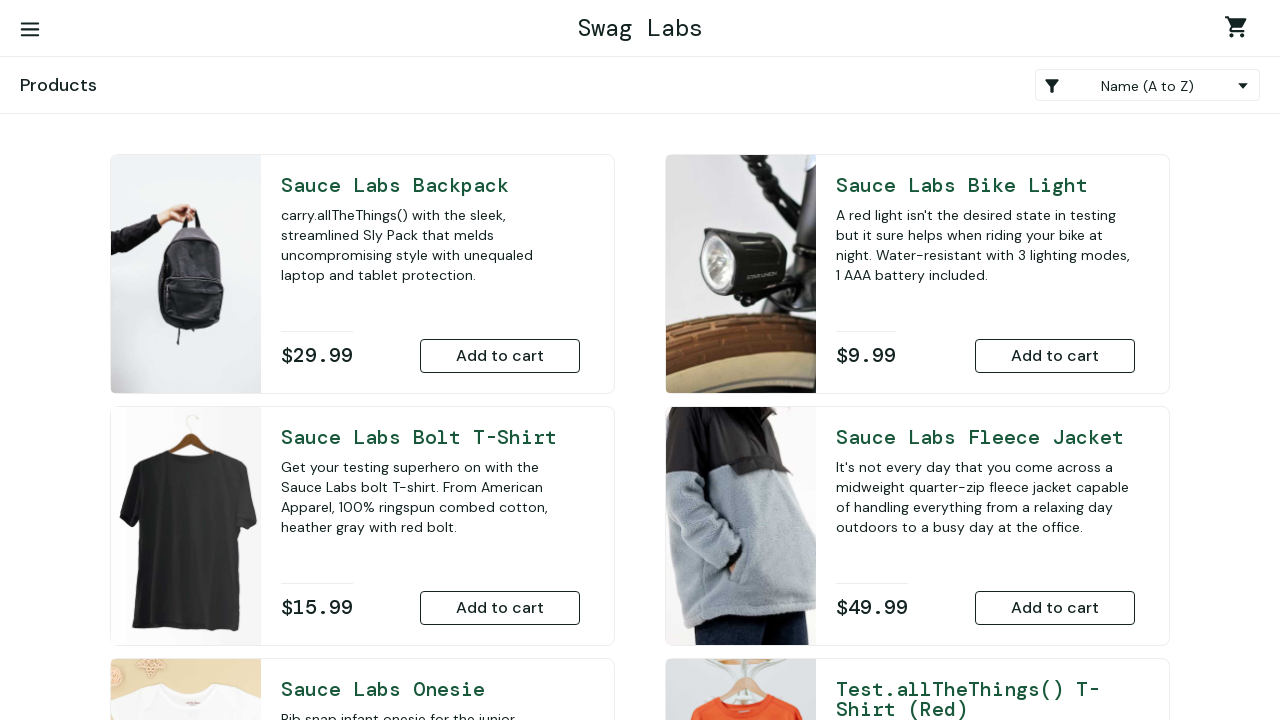

Navigated to inventory page
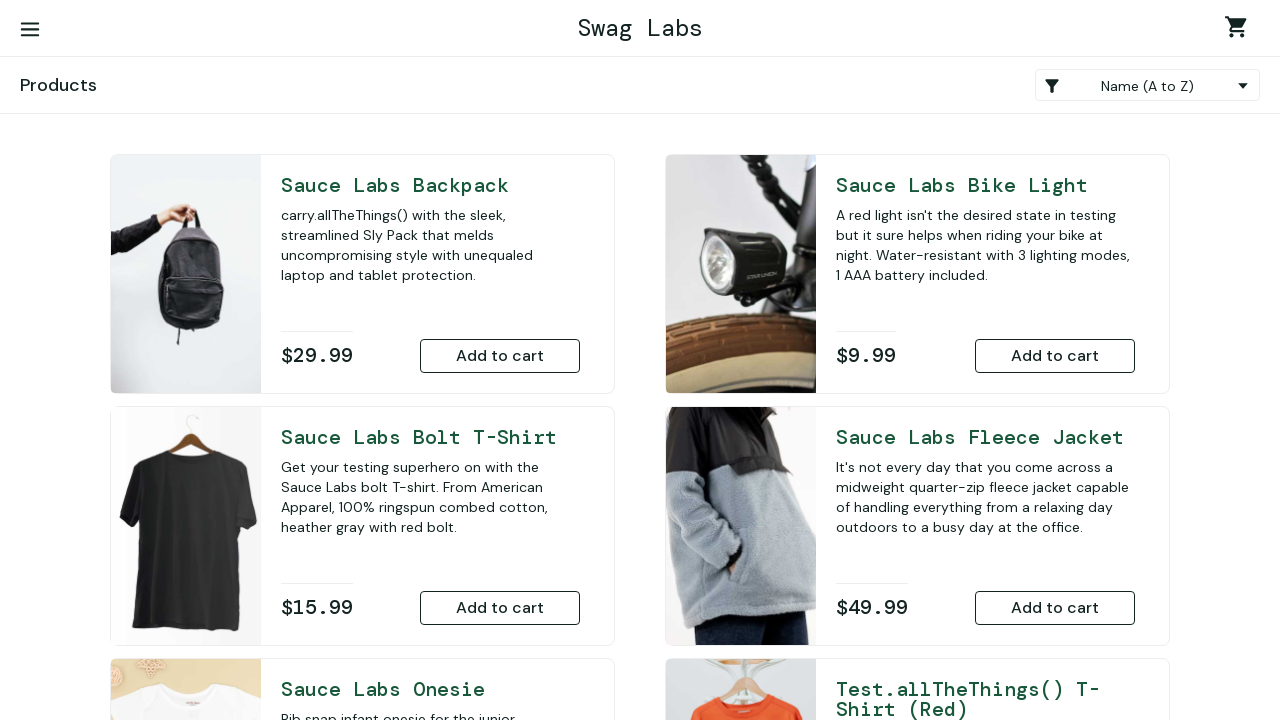

Inventory items loaded on page
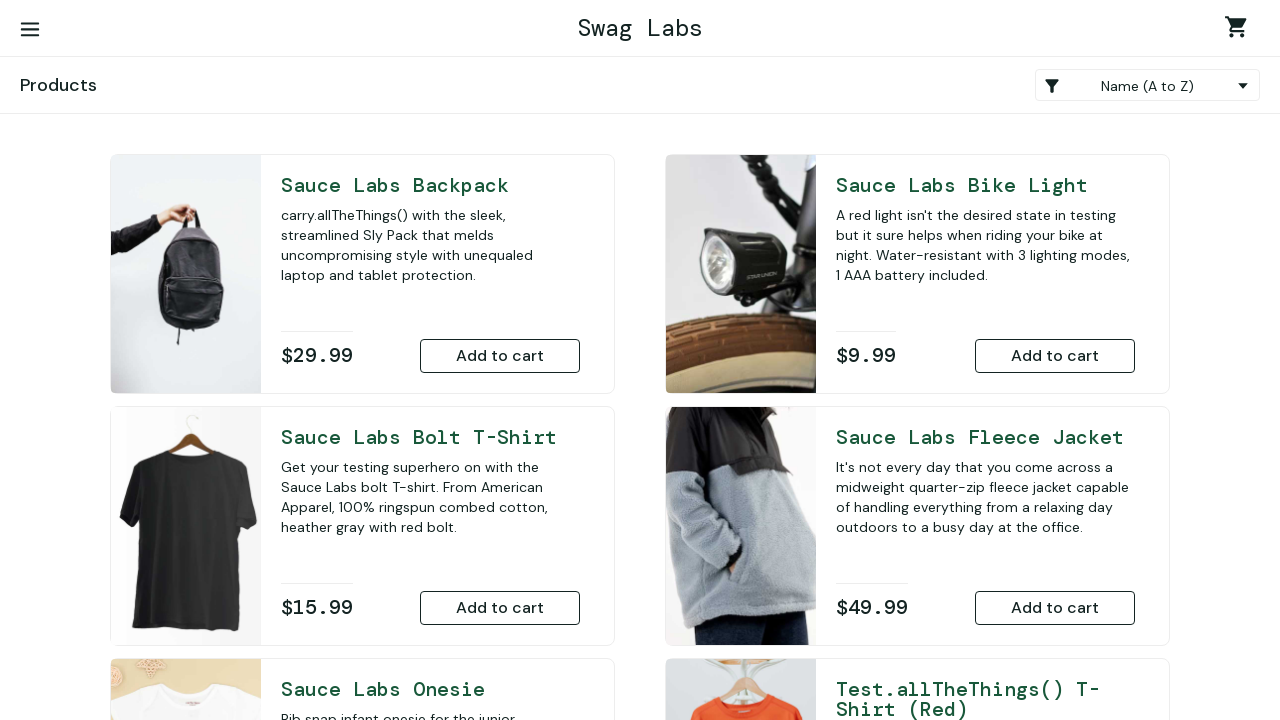

Retrieved all inventory items
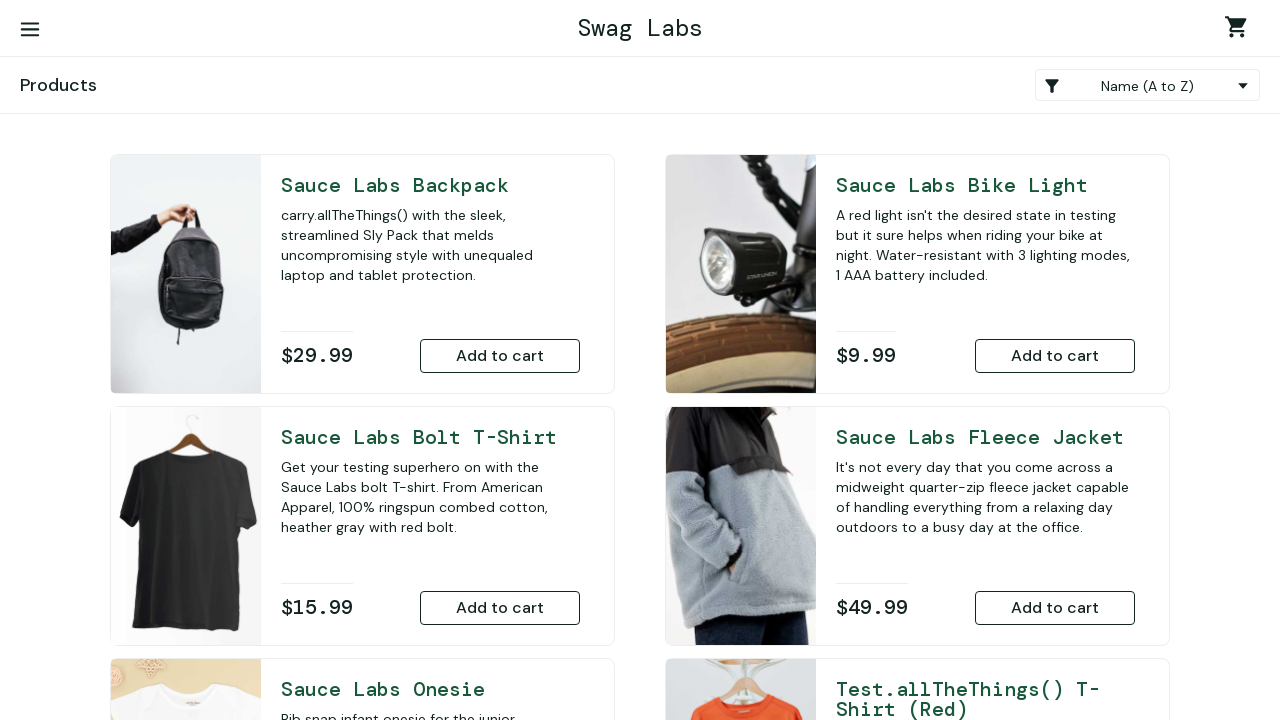

Verified that 6 products are displayed on the inventory page
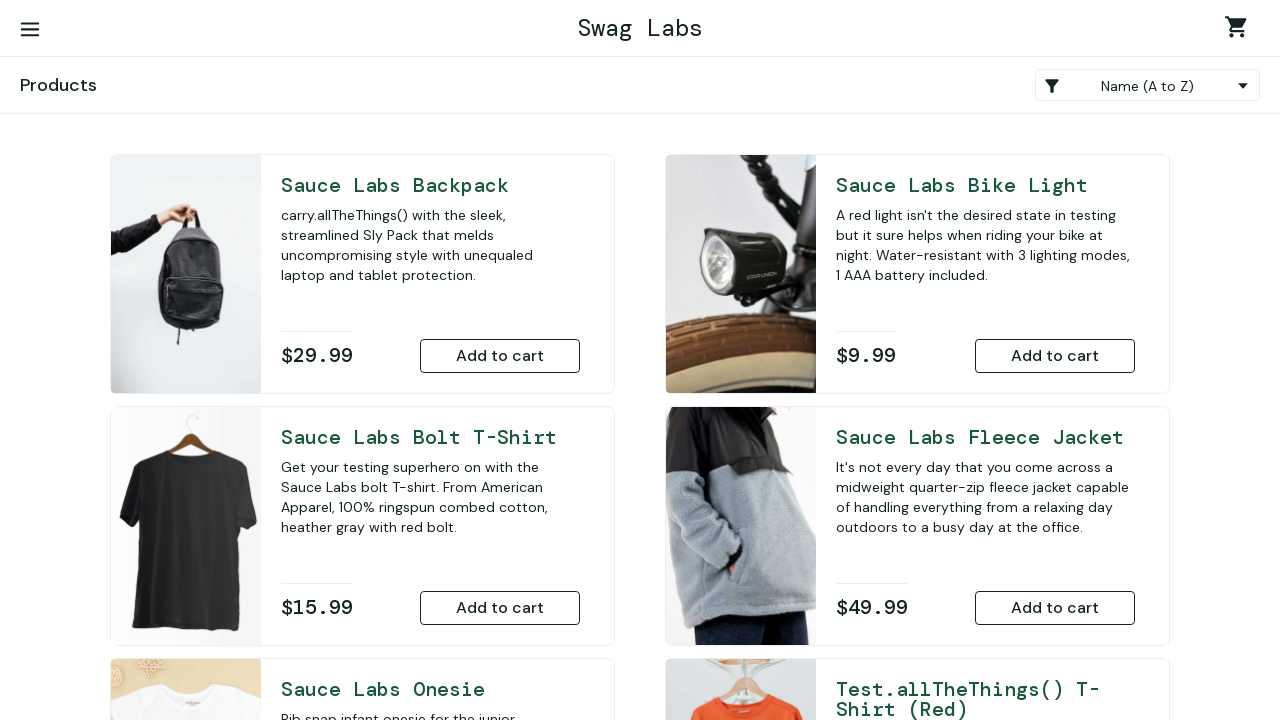

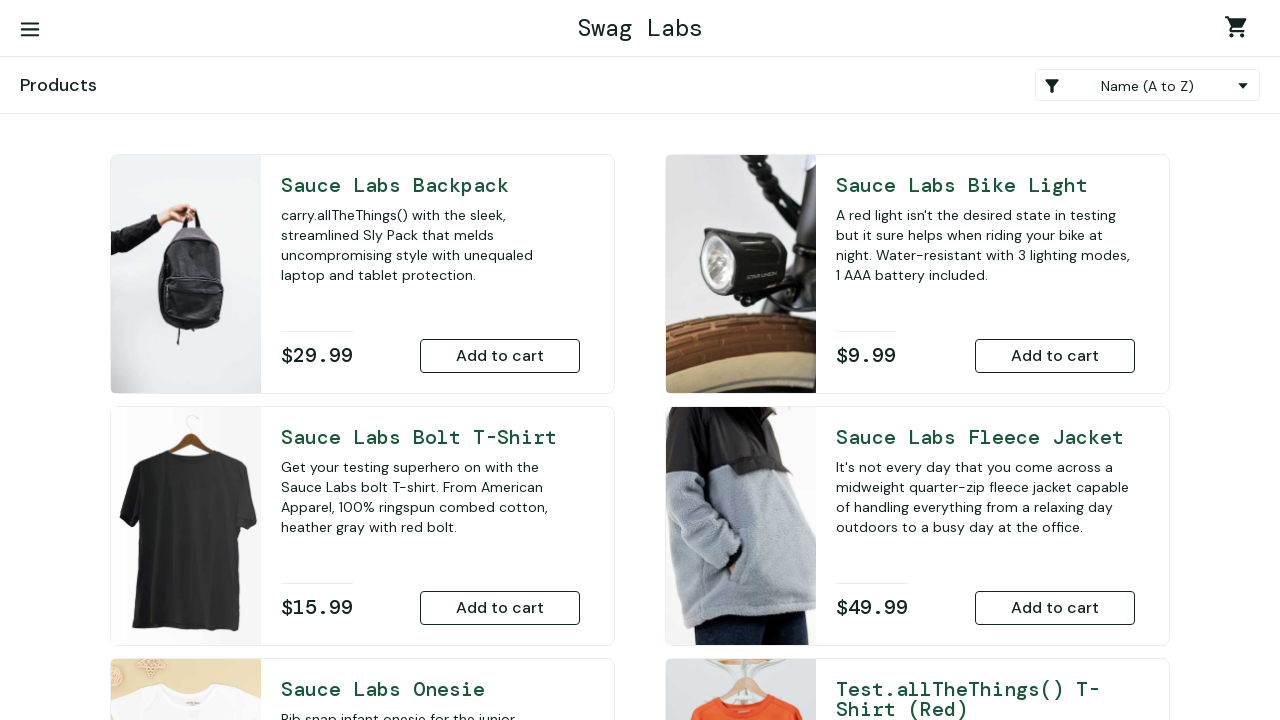